Tests that Clear completed button is hidden when no items are completed

Starting URL: https://demo.playwright.dev/todomvc

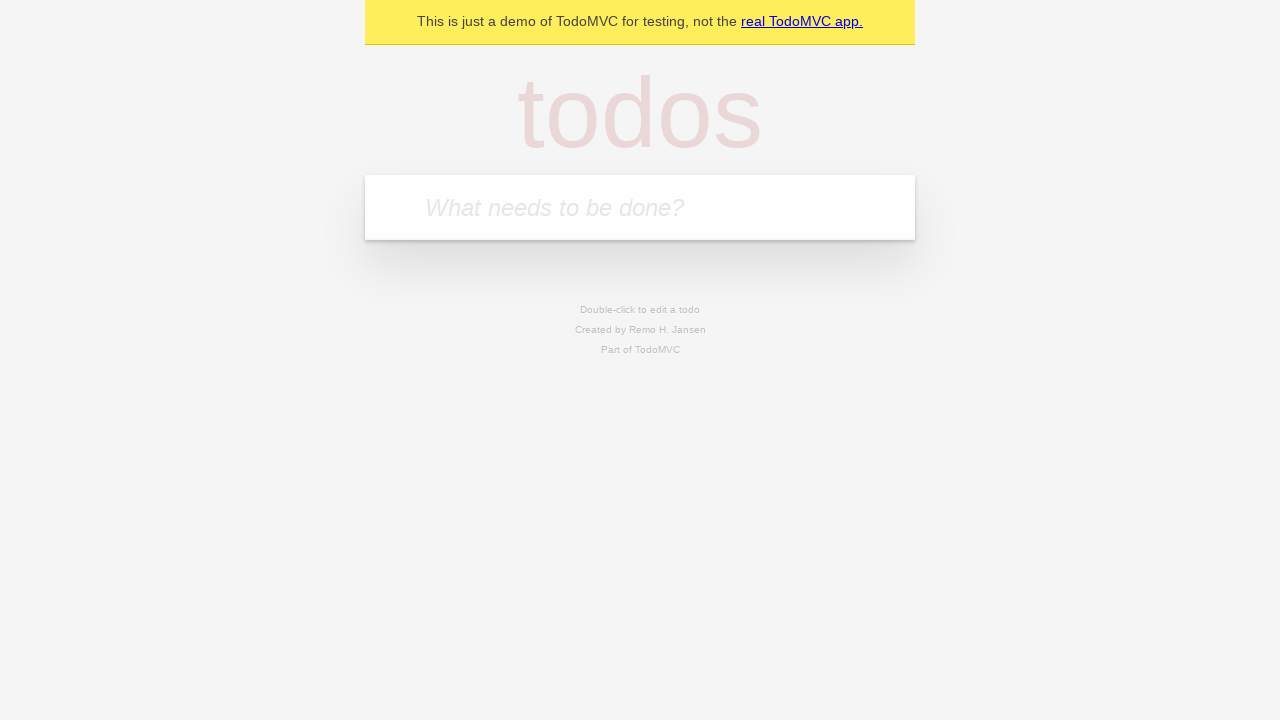

Filled todo input with 'buy some cheese' on internal:attr=[placeholder="What needs to be done?"i]
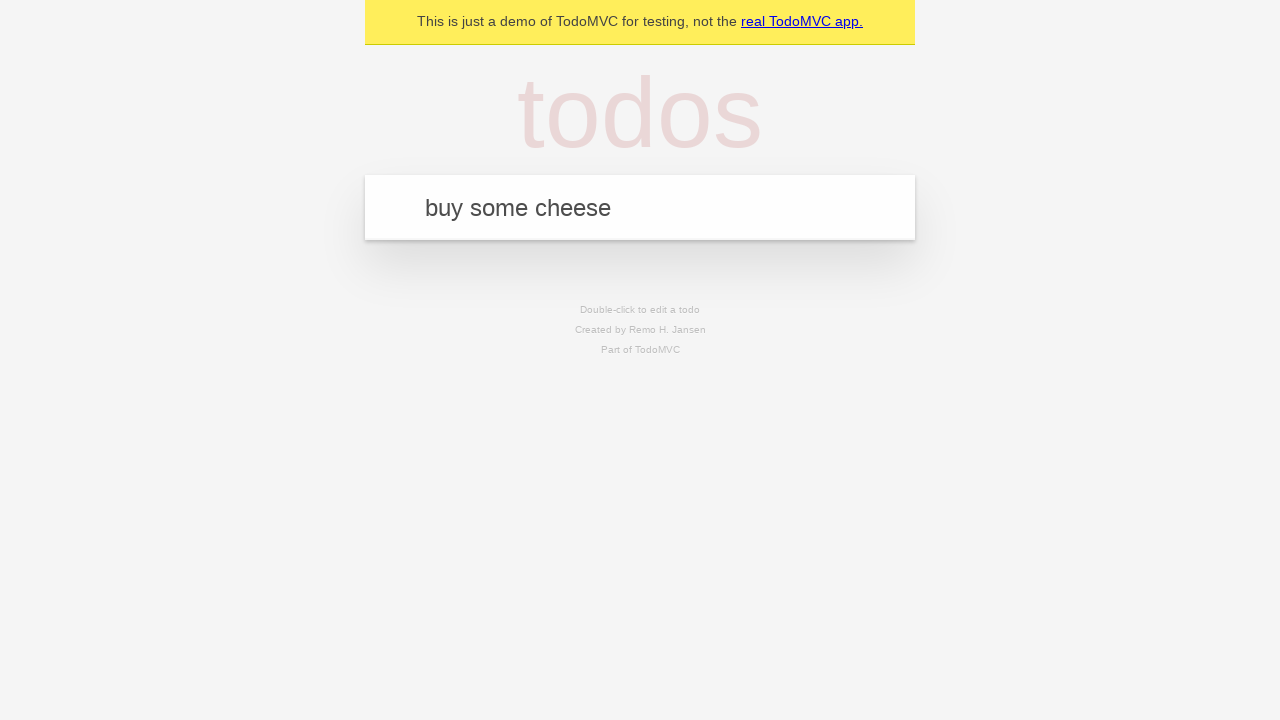

Pressed Enter to add todo 'buy some cheese' on internal:attr=[placeholder="What needs to be done?"i]
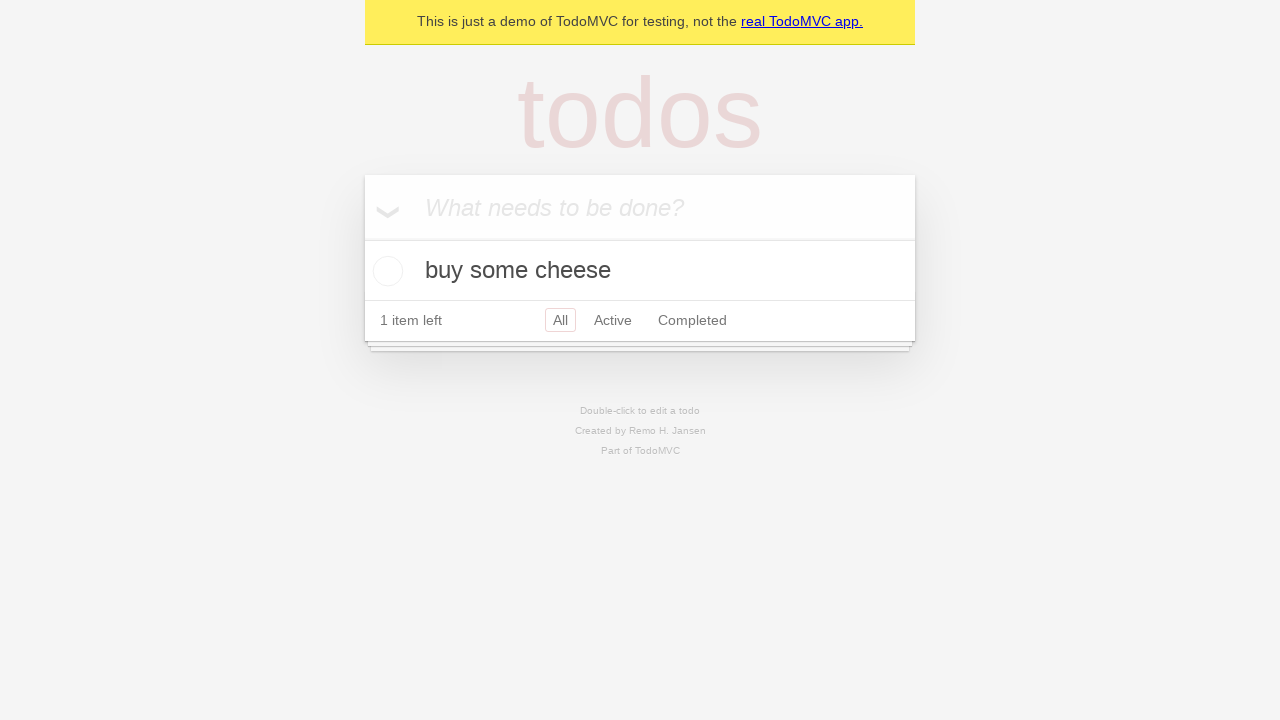

Filled todo input with 'feed the cat' on internal:attr=[placeholder="What needs to be done?"i]
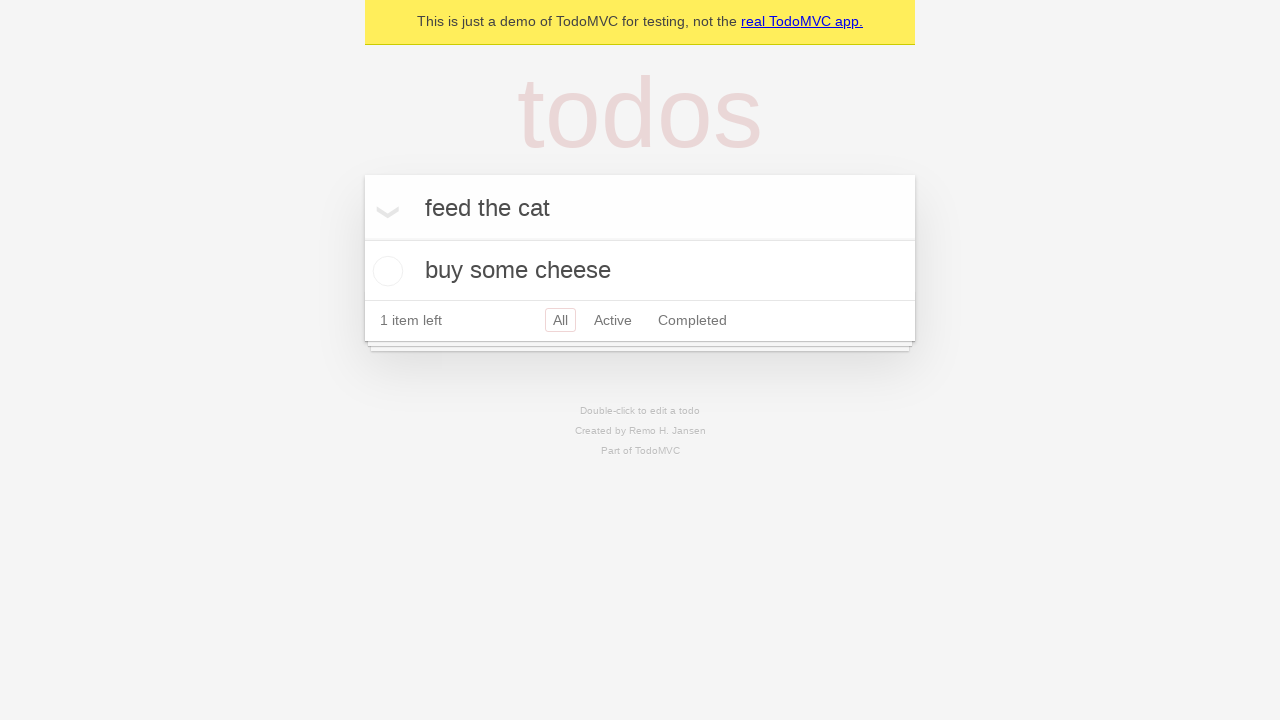

Pressed Enter to add todo 'feed the cat' on internal:attr=[placeholder="What needs to be done?"i]
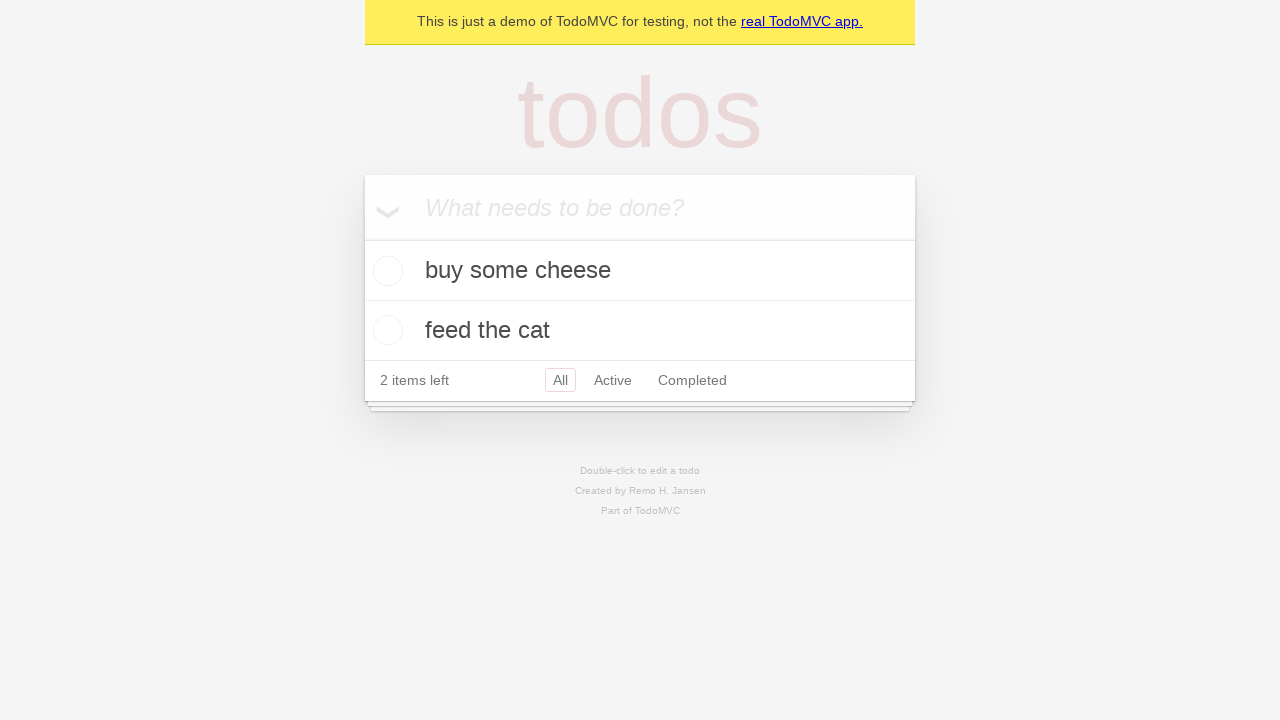

Filled todo input with 'book a doctors appointment' on internal:attr=[placeholder="What needs to be done?"i]
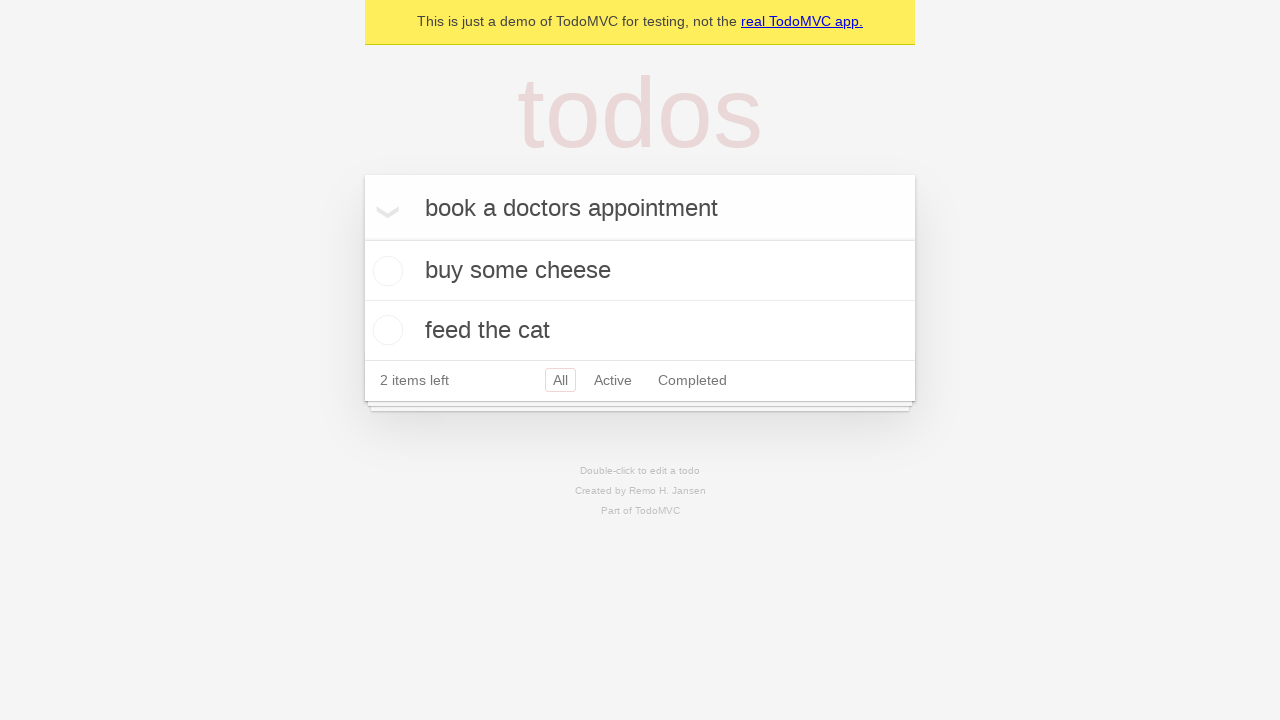

Pressed Enter to add todo 'book a doctors appointment' on internal:attr=[placeholder="What needs to be done?"i]
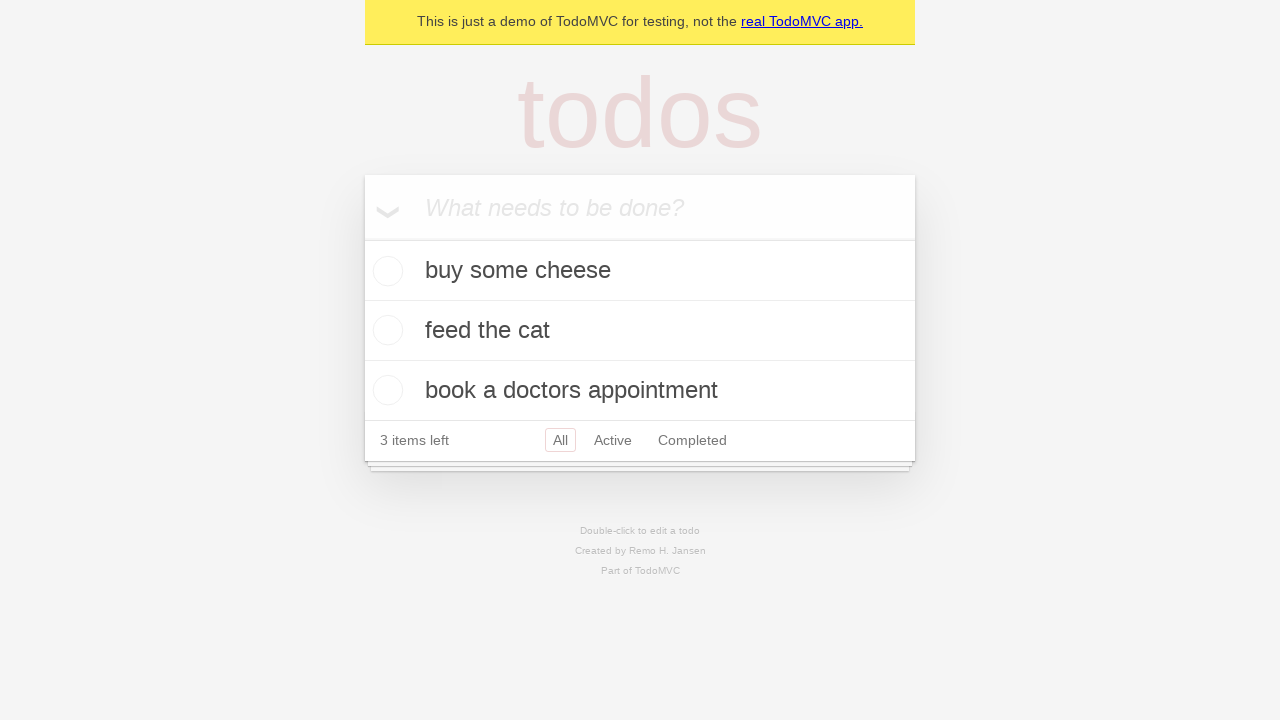

Checked the first todo item as completed at (385, 271) on .todo-list li .toggle >> nth=0
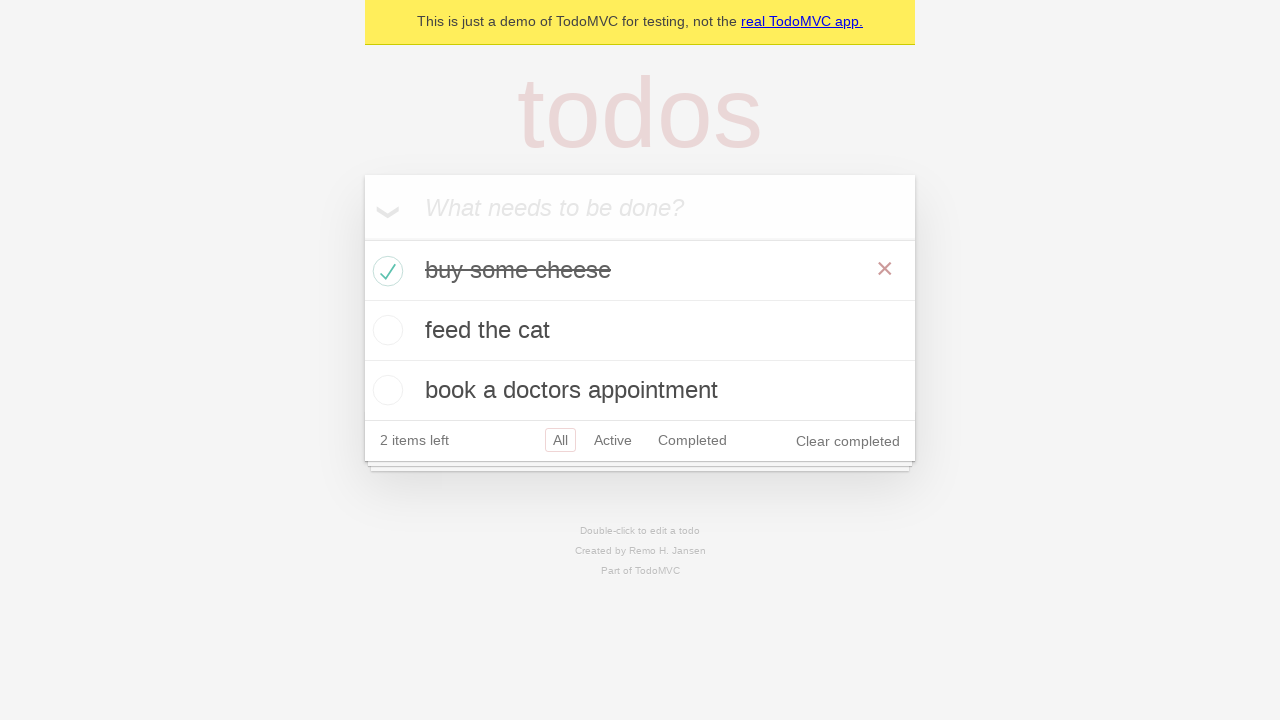

Clicked 'Clear completed' button to remove completed items at (848, 441) on internal:role=button[name="Clear completed"i]
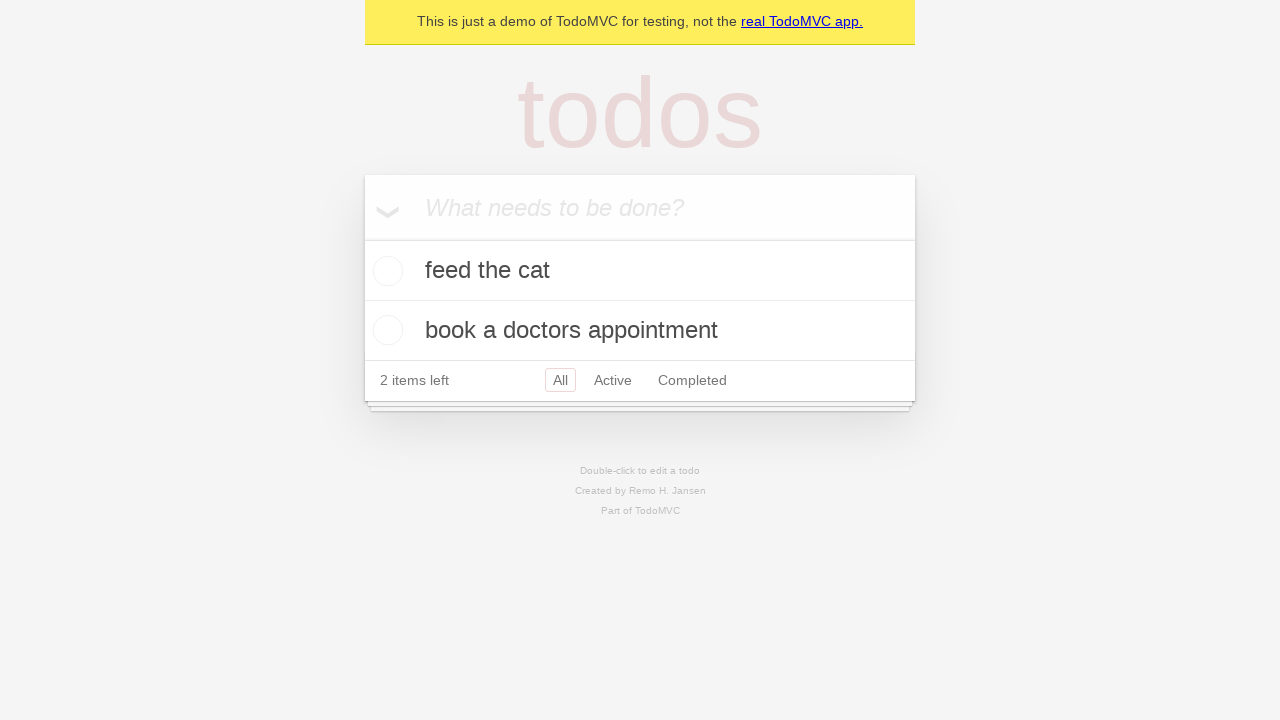

Verified that 'Clear completed' button is hidden when no items are completed
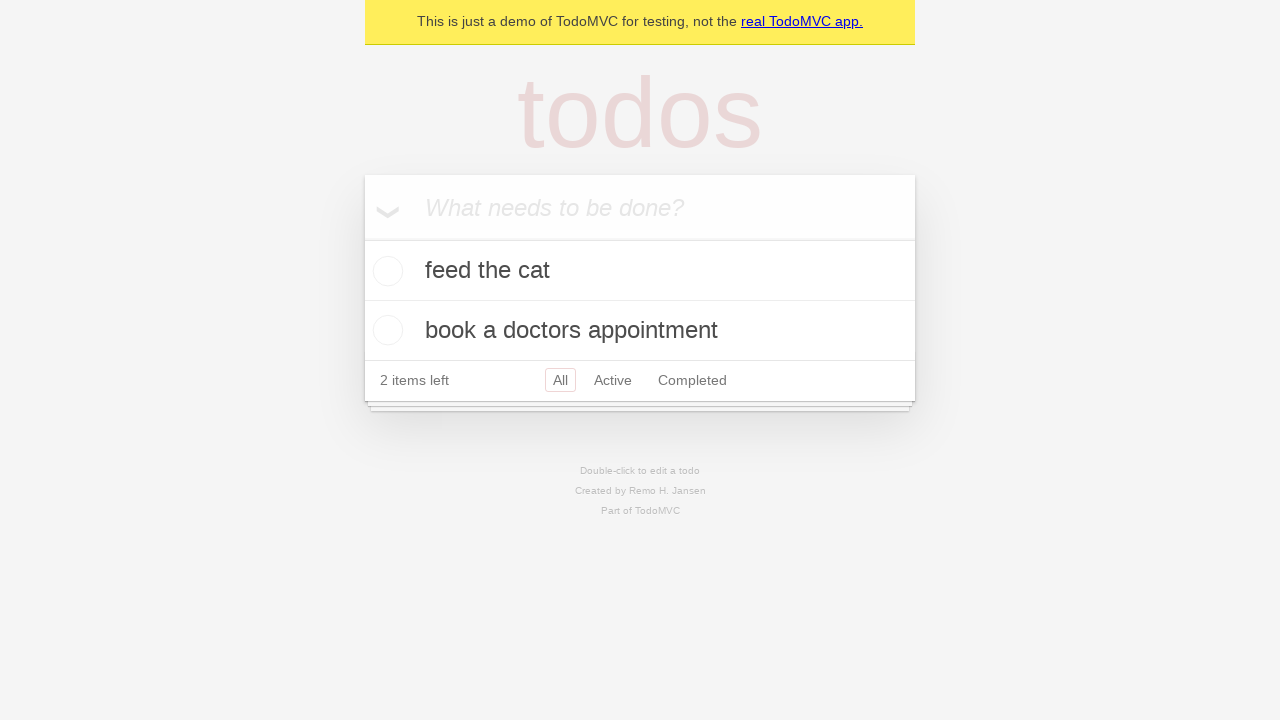

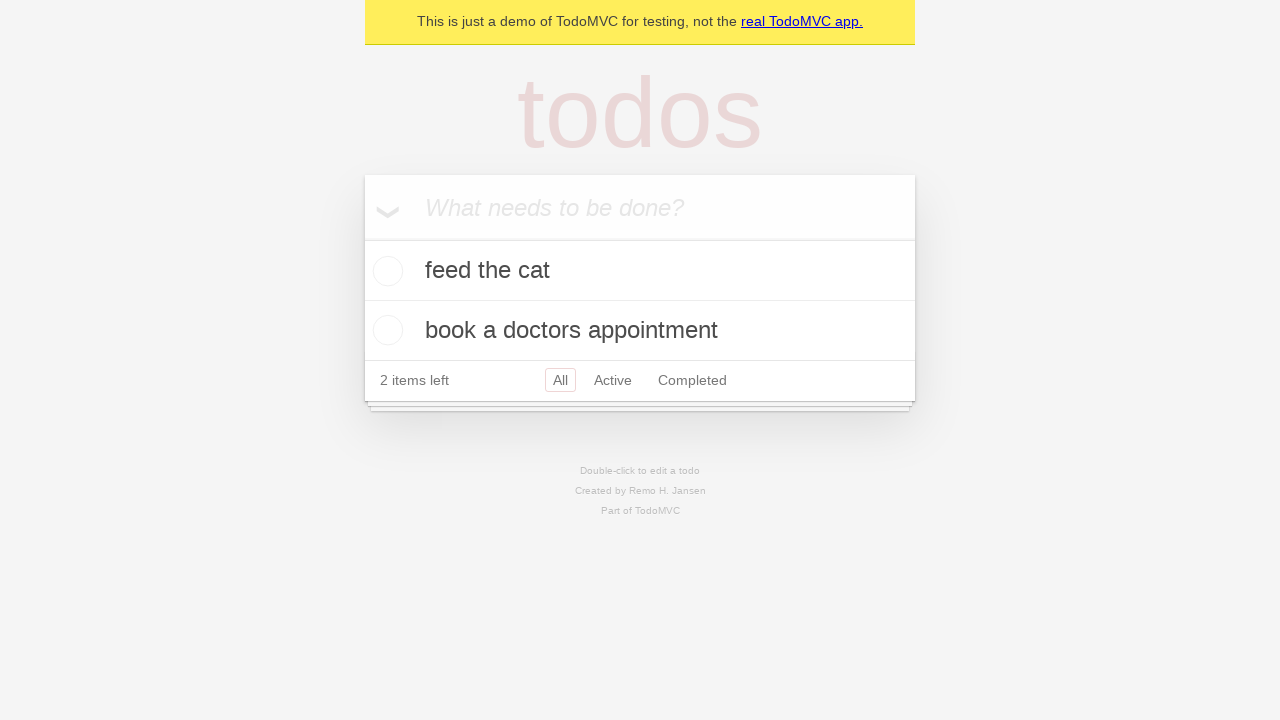